Navigates to a Stepik lesson page and waits for content to load

Starting URL: https://stepik.org/lesson/25969/step/8

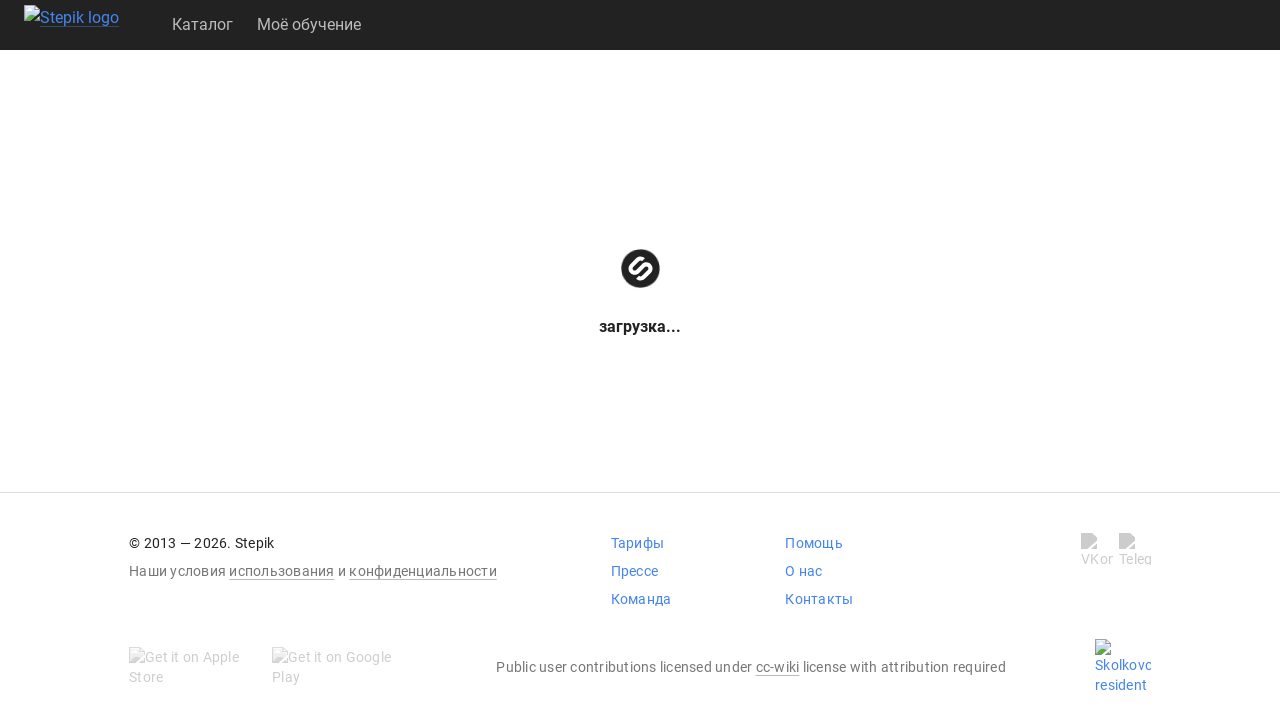

Navigated to Stepik lesson page at https://stepik.org/lesson/25969/step/8
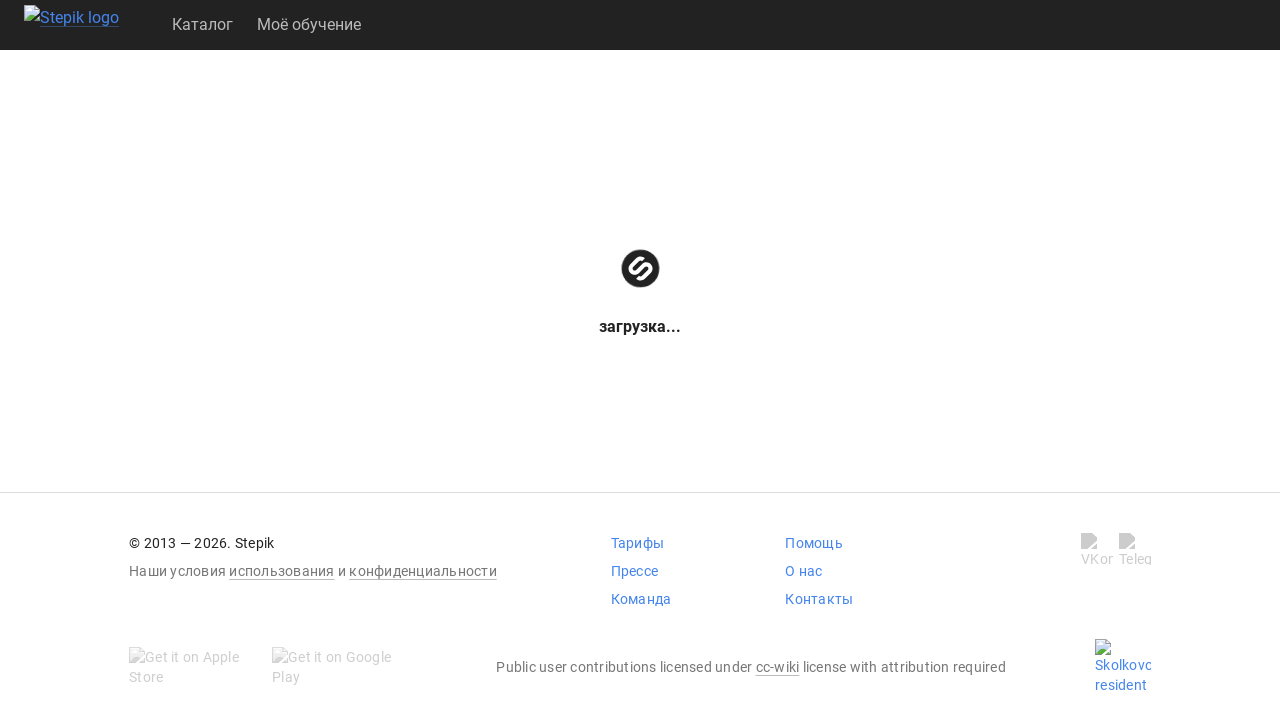

DOM content loaded on lesson page
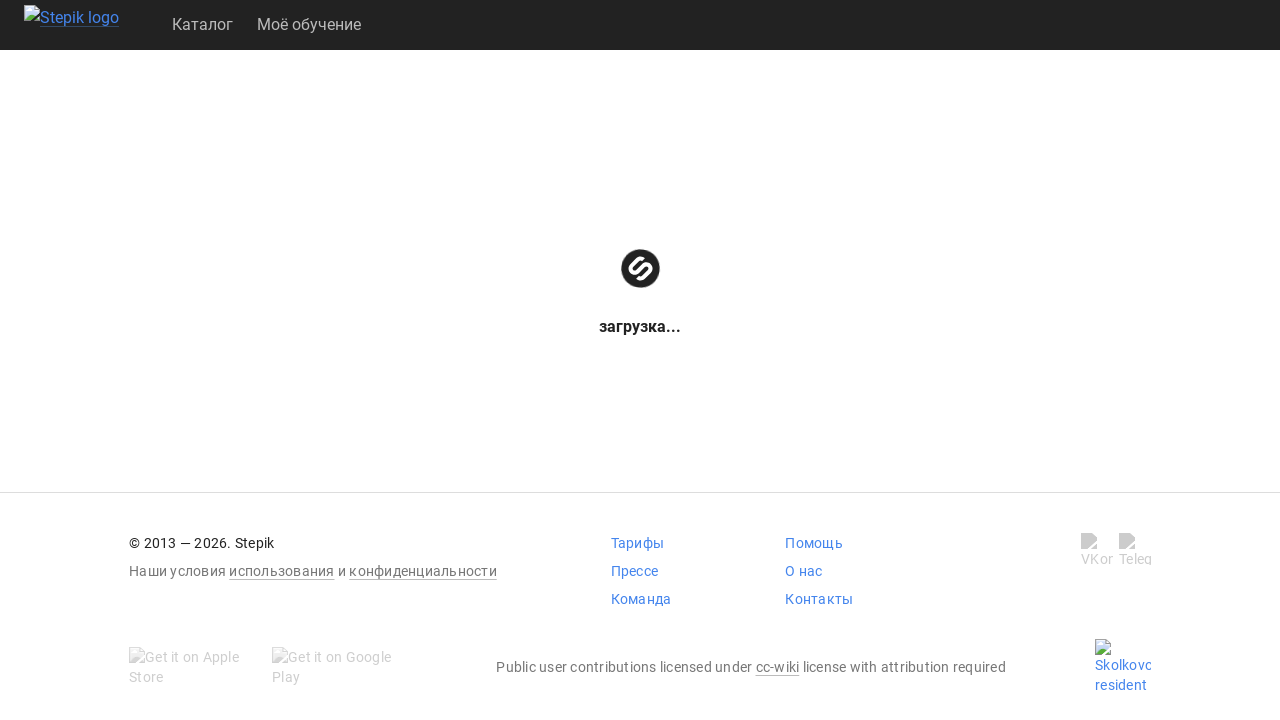

Lesson content area loaded and visible
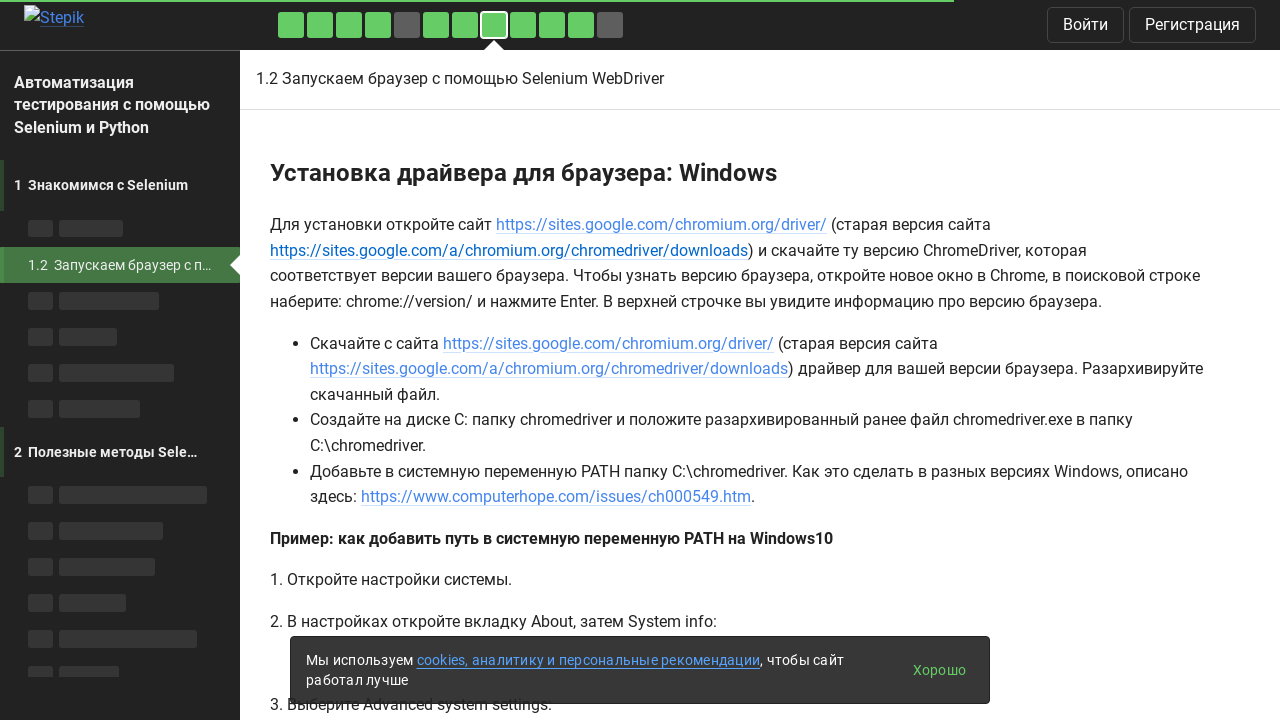

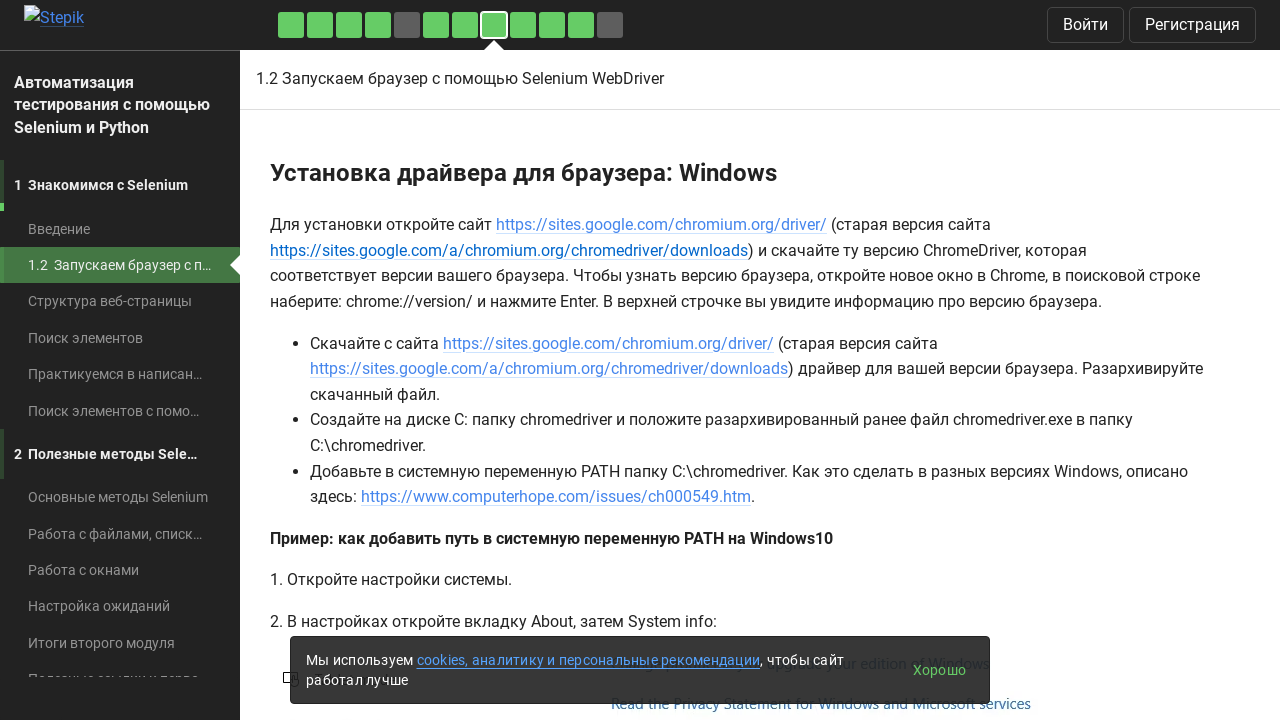